Tests login form validation by attempting to login with an invalid email format and verifying the appropriate error message is displayed

Starting URL: https://practice.expandtesting.com/notes/app/login

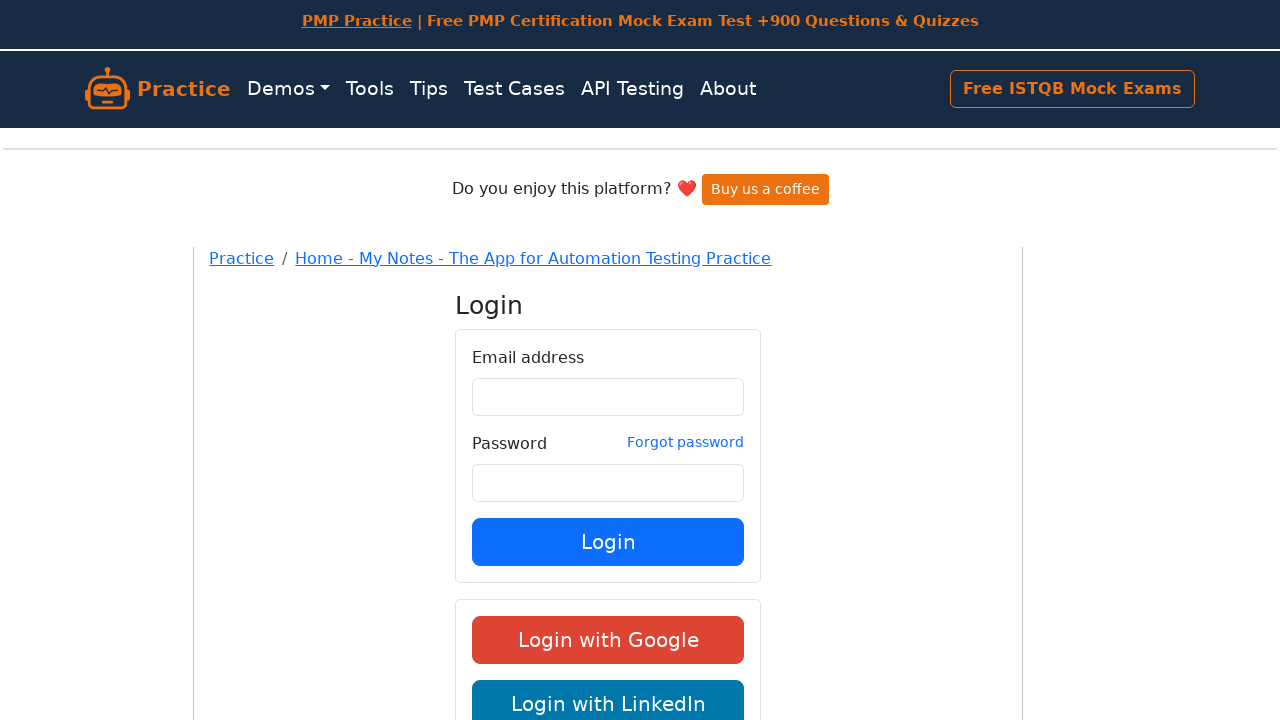

Filled email field with invalid email address 'a@' on input[type='email'], input[name='email'], #email
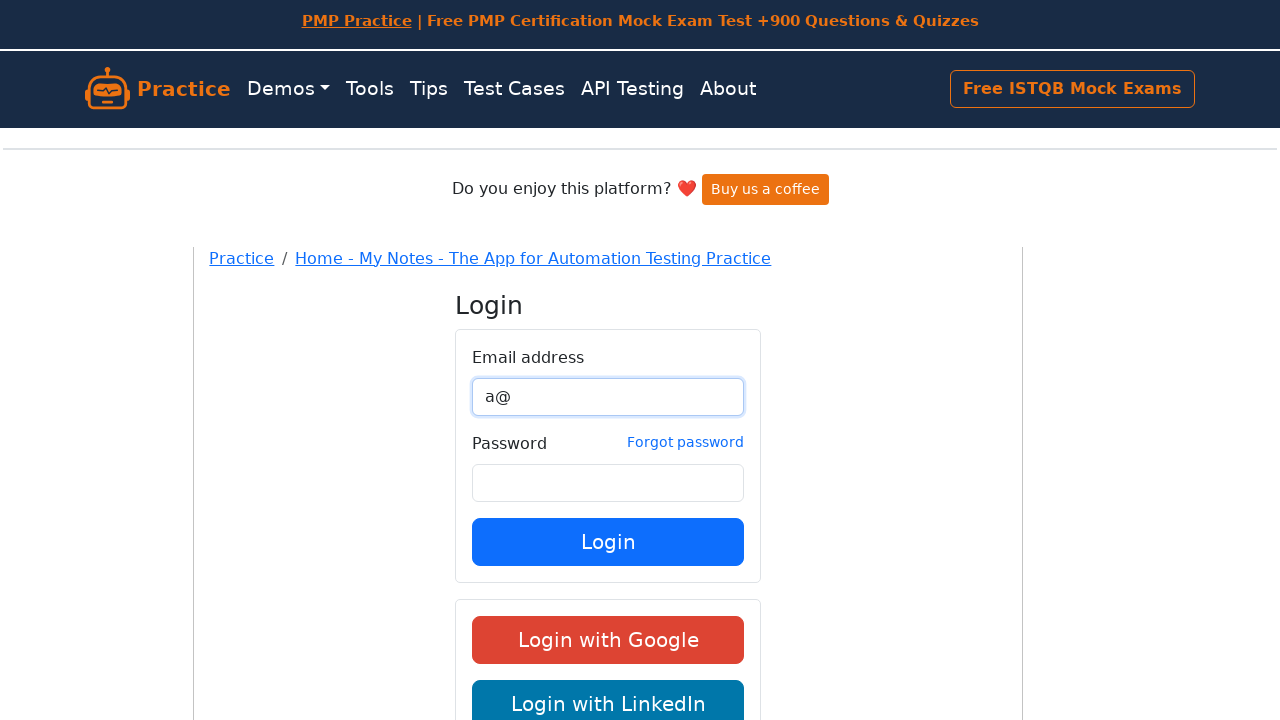

Filled password field with 'password' on input[type='password'], input[name='password'], #password
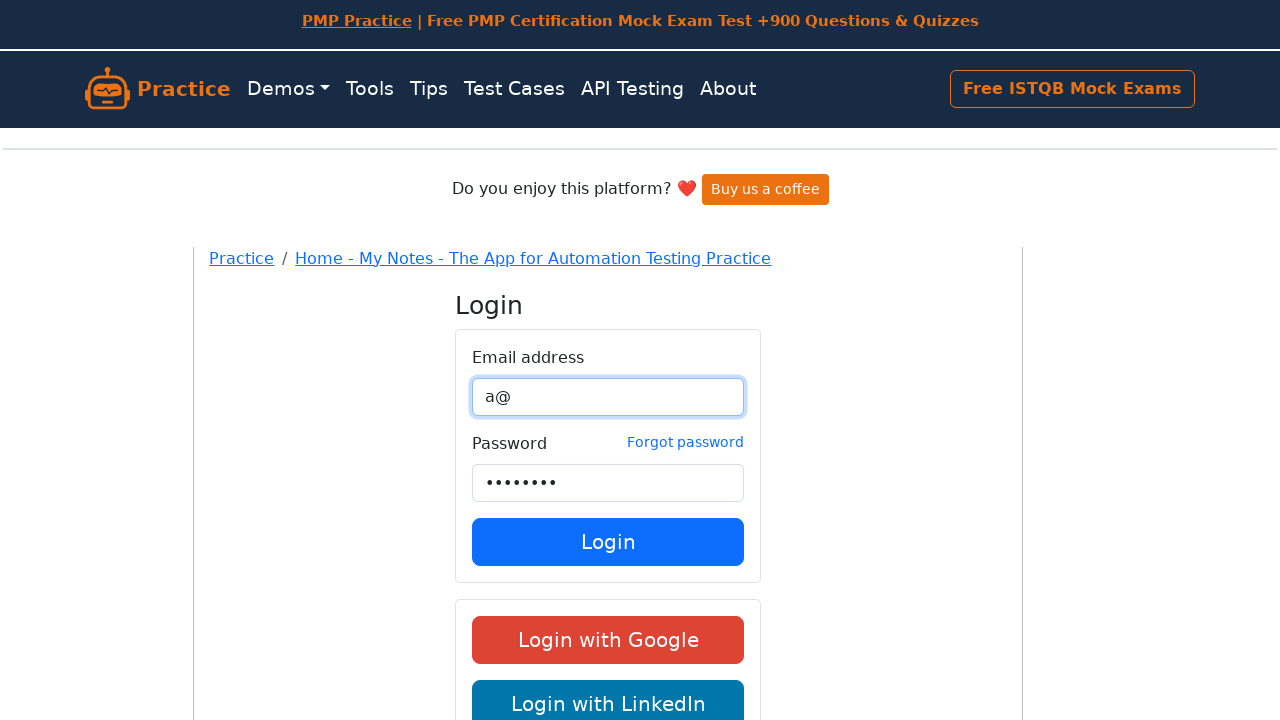

Clicked login button to submit form at (608, 542) on button[type='submit'], input[type='submit'], button:has-text('Login'), button:ha
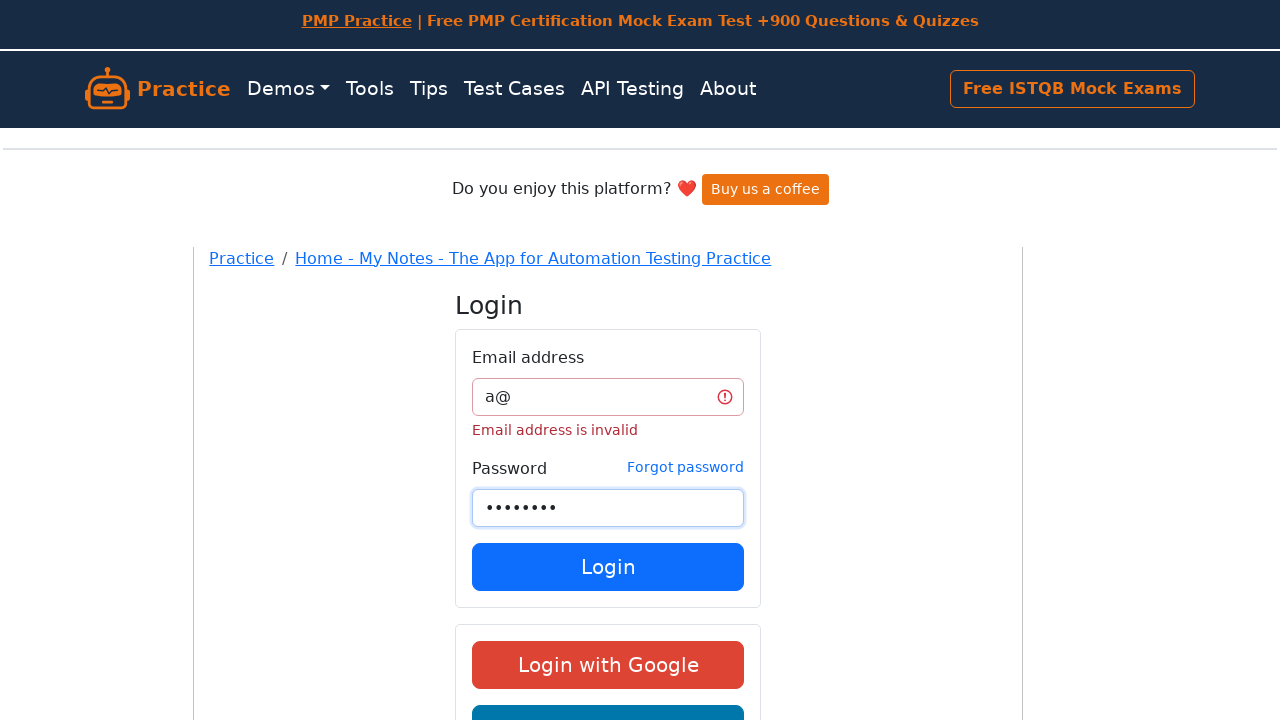

Verified error message 'Email address is invalid' is displayed
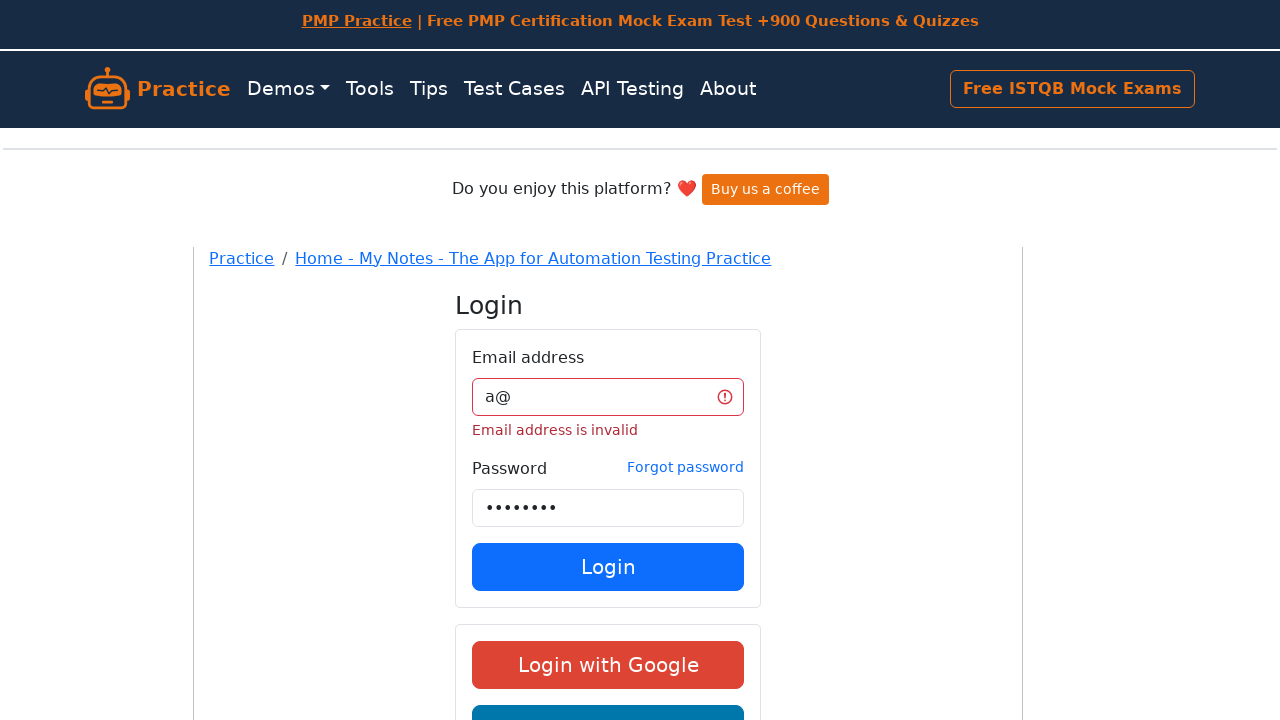

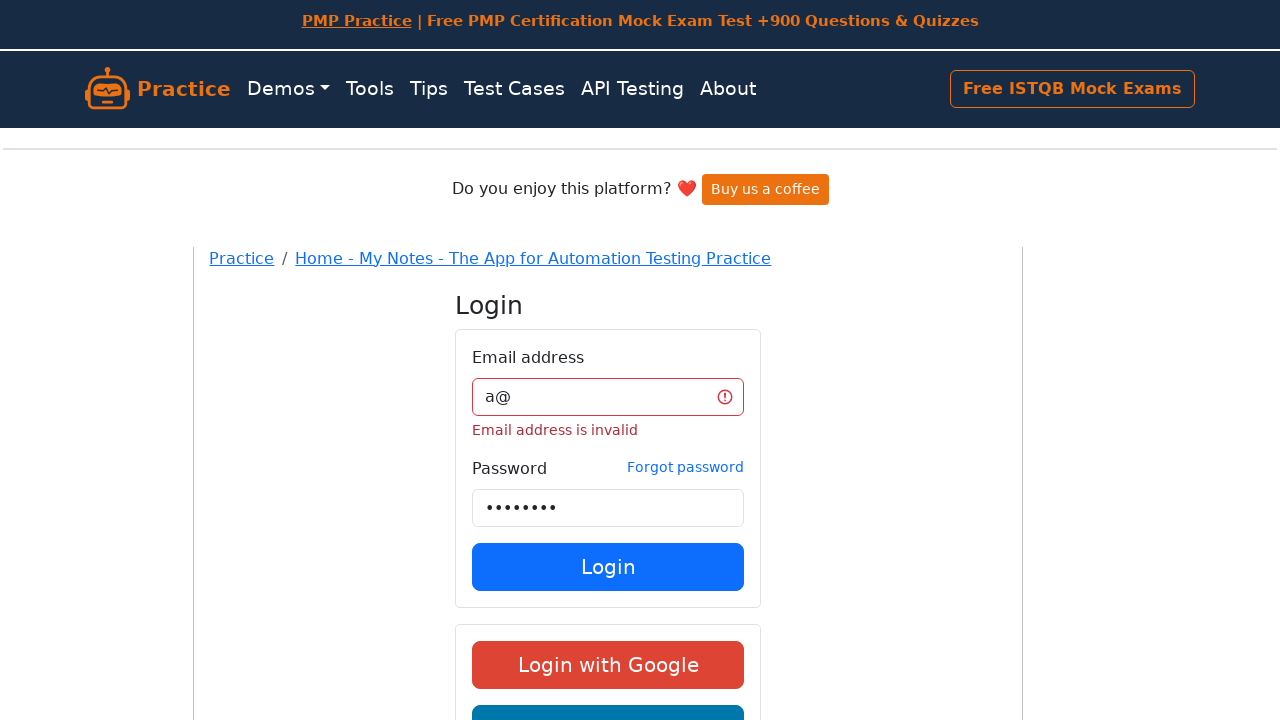